Tests filling a free trial form by entering a name using chained selectors and clicking the submit button

Starting URL: https://www.orangehrm.com/30-day-free-trial/

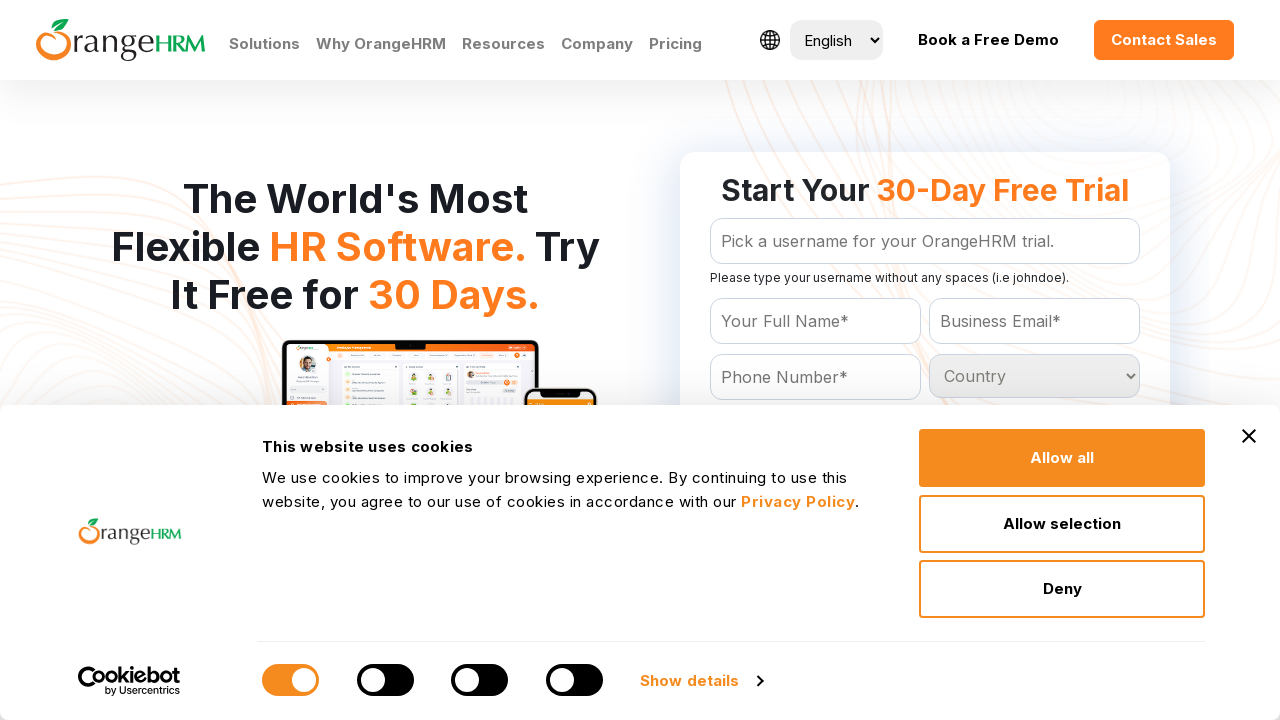

Navigated to OrangeHRM 30-day free trial page
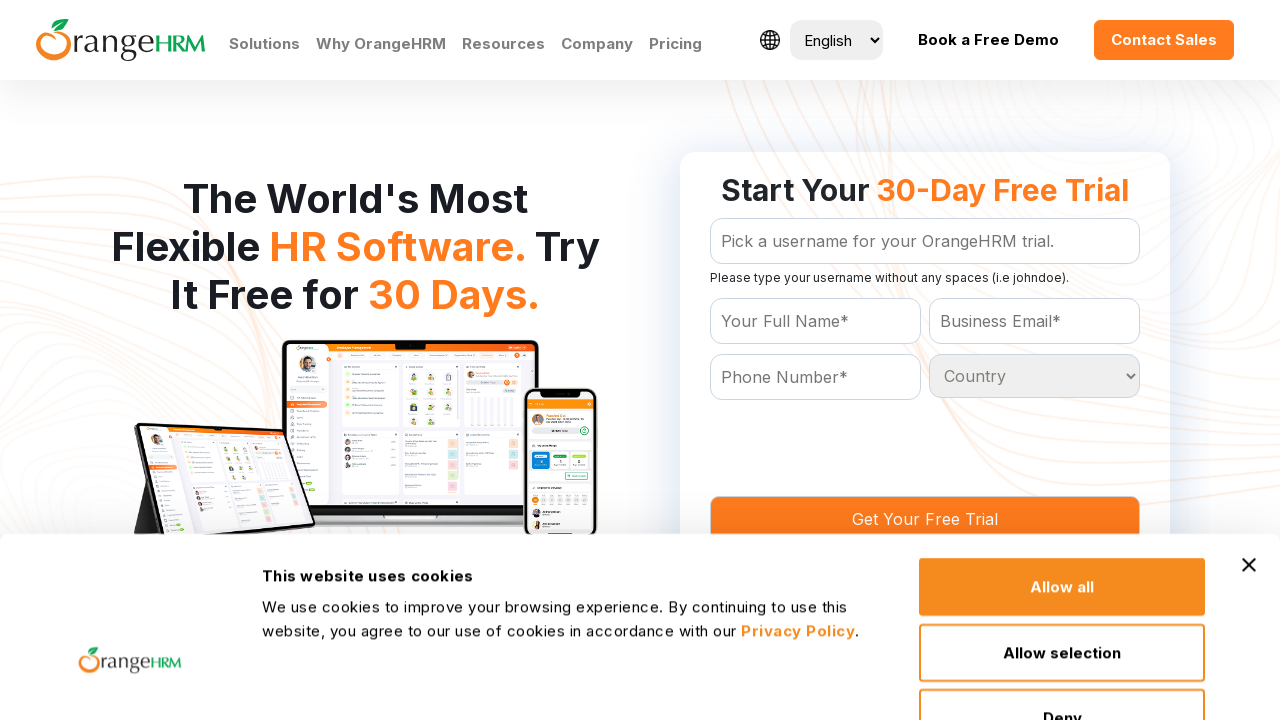

Filled name field with 'Priyanka' using chained selectors on form#Form_getForm >> #Form_getForm_Name
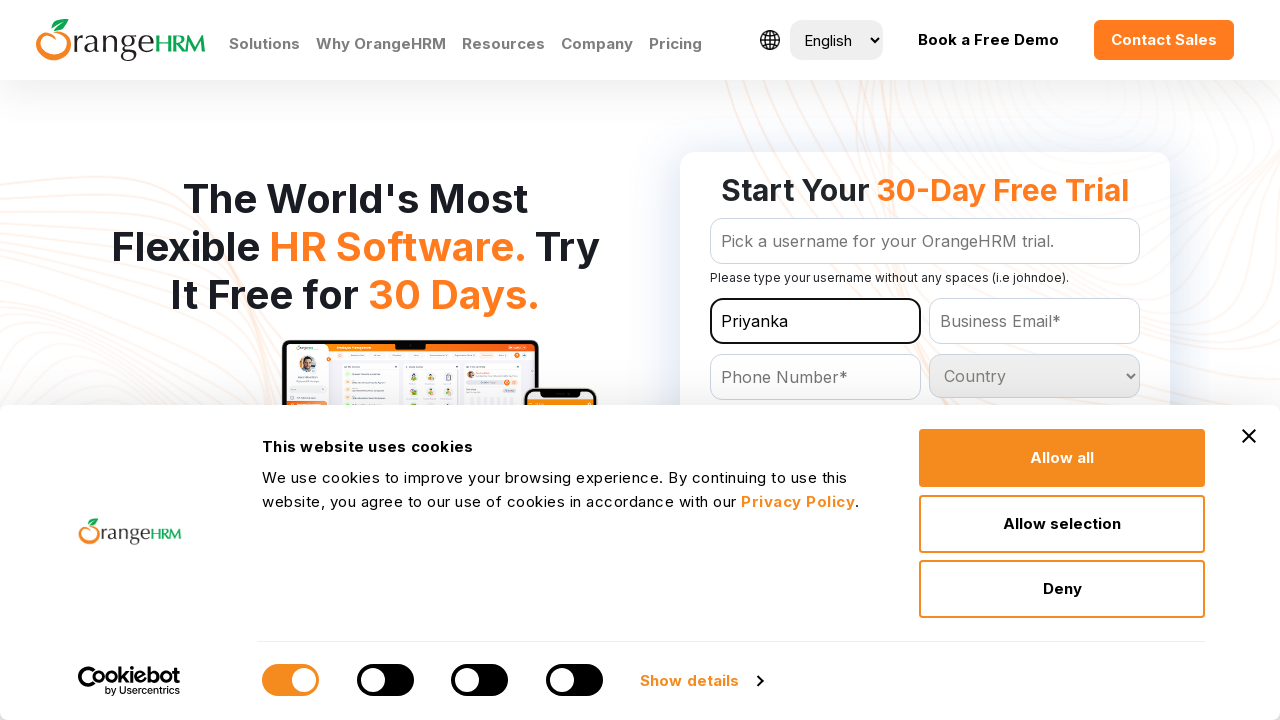

Clicked 'Get Your Free Trial' button using chained selectors at (925, 360) on form#Form_getForm >> text=Get Your Free Trial
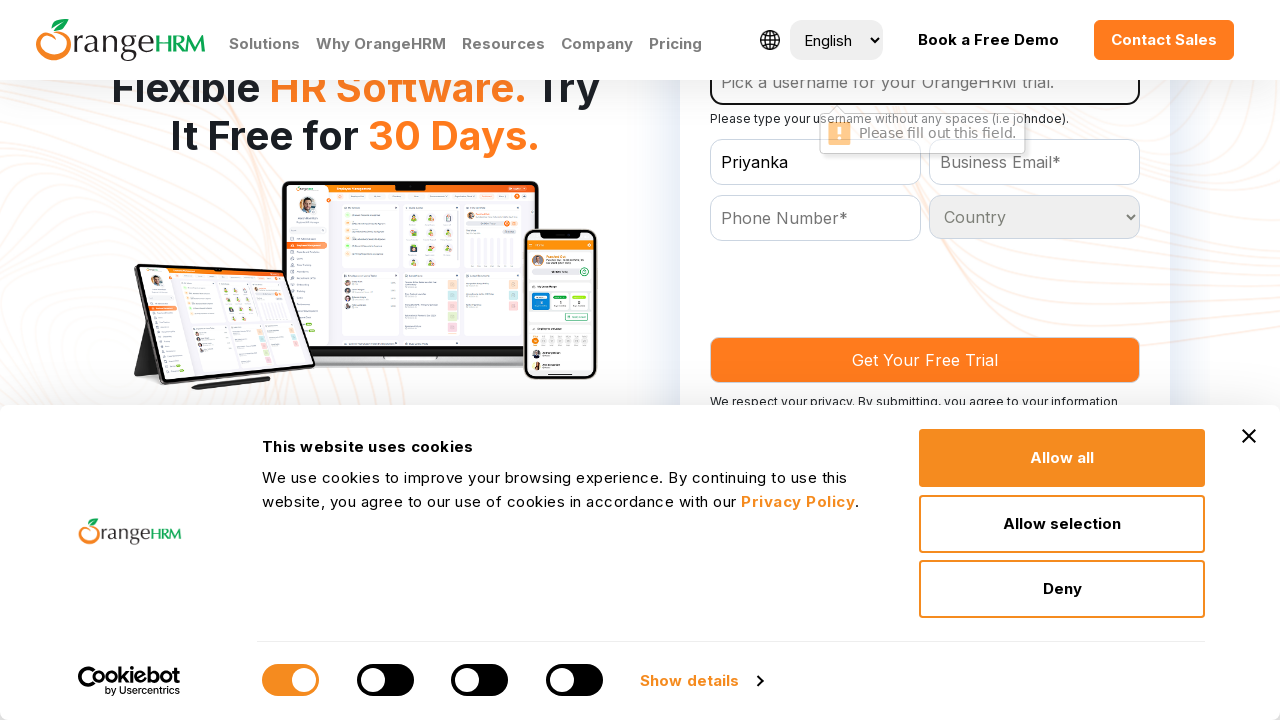

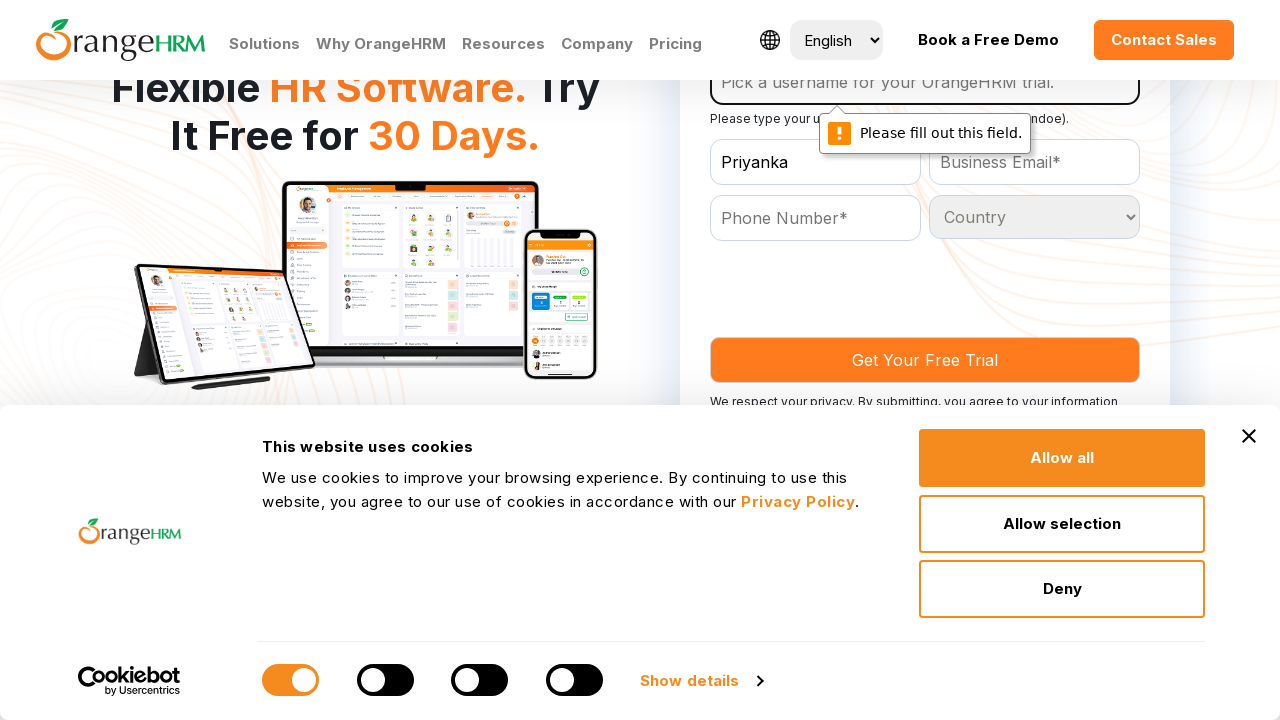